Tests iframe handling by navigating to a demo page, clicking on the nested iframe example, and switching to an iframe

Starting URL: https://demo.automationtesting.in/Frames.html

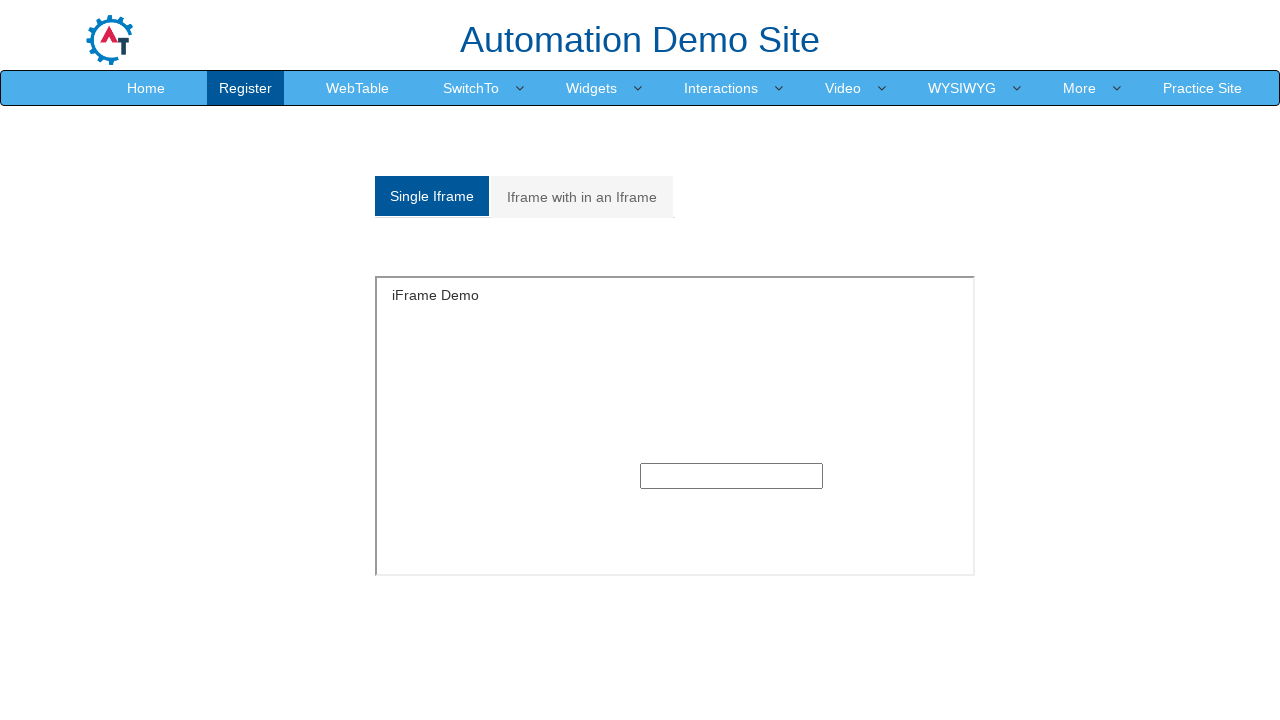

Navigated to iframe demo page
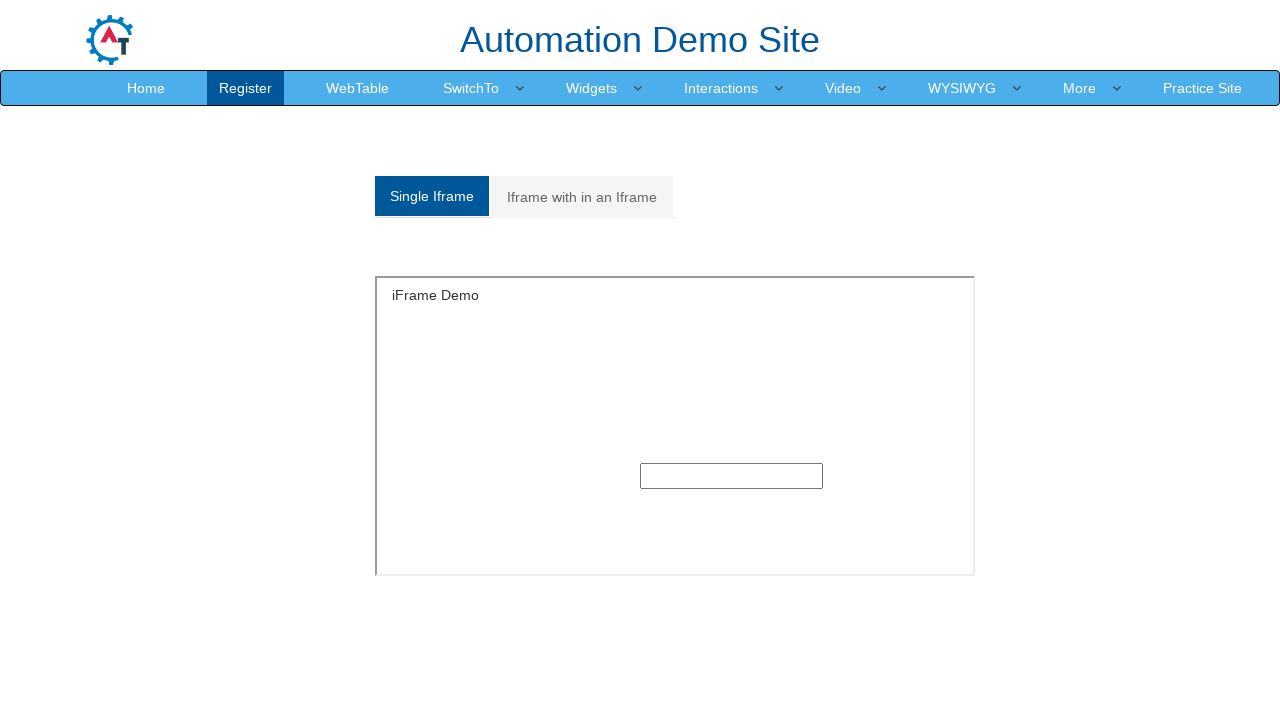

Clicked on 'Iframe with in an Iframe' tab at (582, 197) on xpath=//a[normalize-space()='Iframe with in an Iframe']
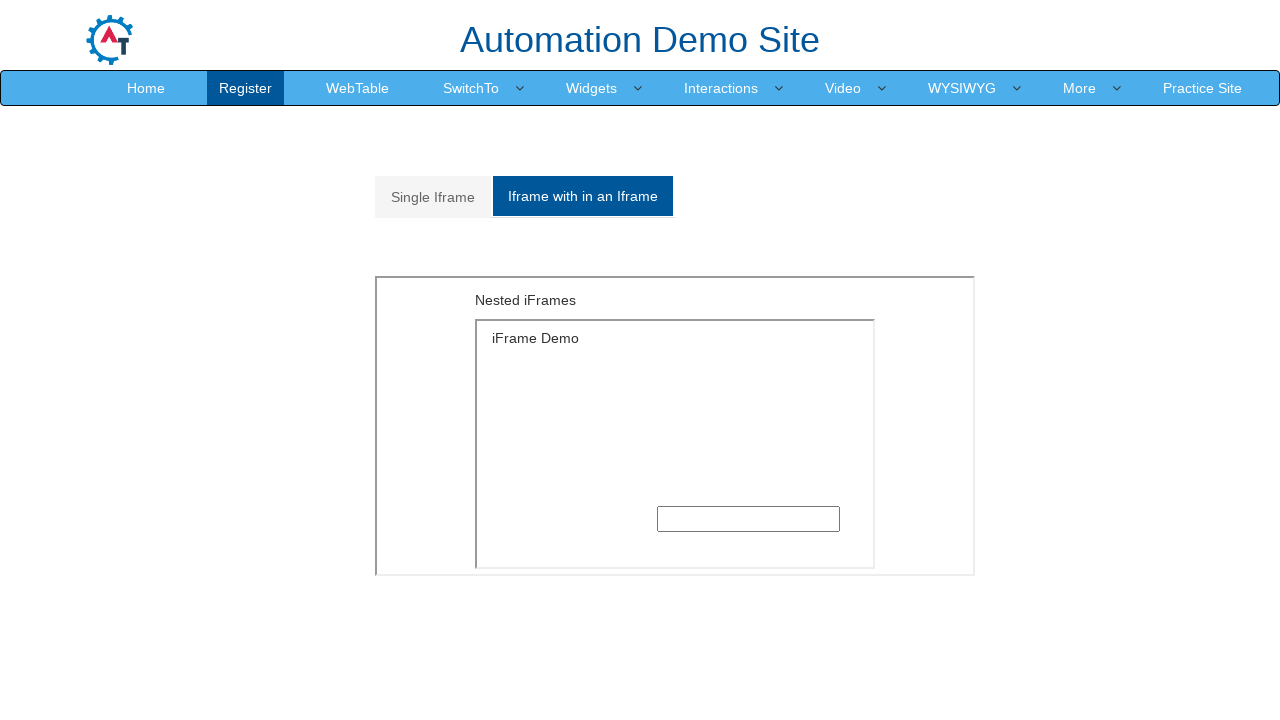

Switched to nested iframe with id 'singleframe'
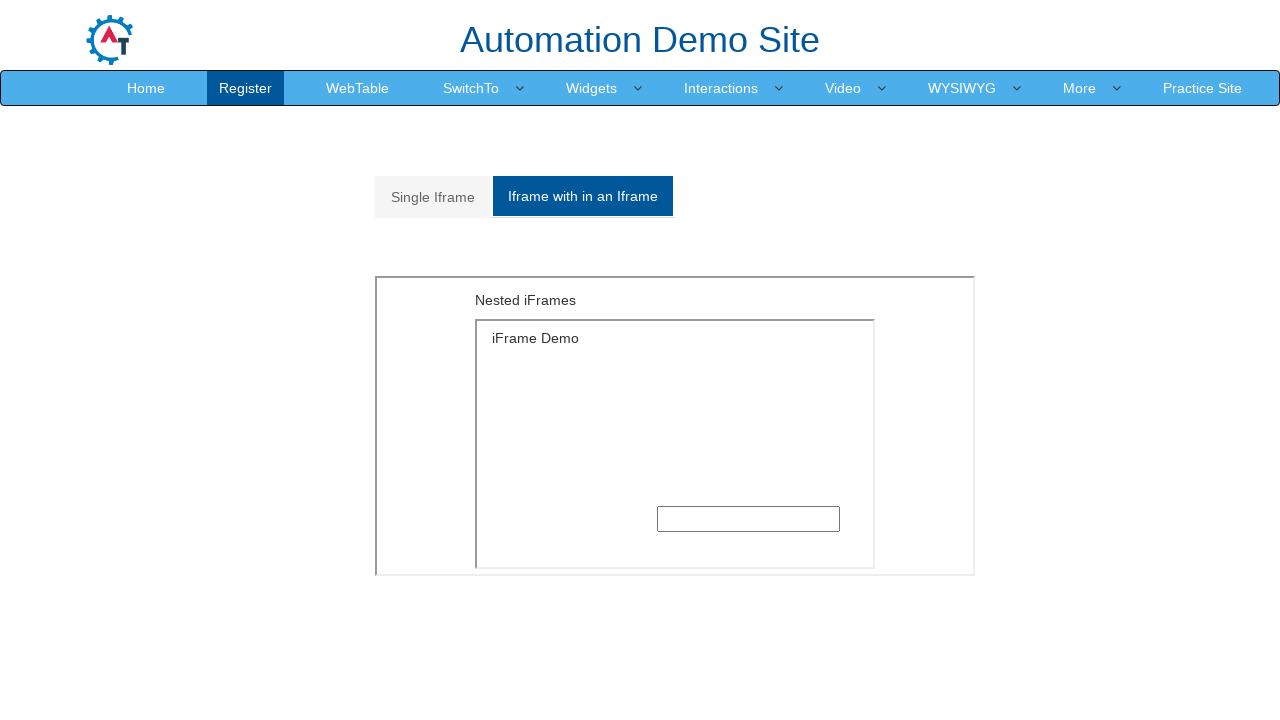

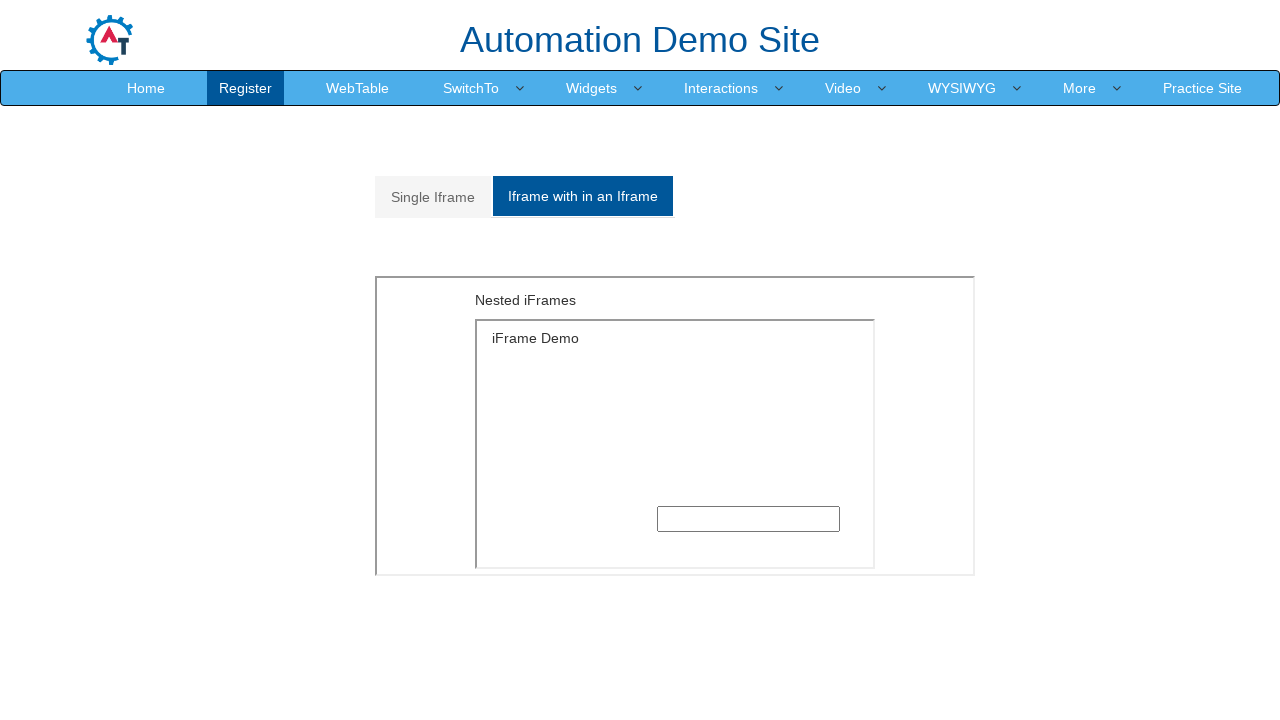